Tests drag and drop functionality by dragging an element from column A to column B on a demo page. The original script also included a file upload section which has been removed as it depended on local files.

Starting URL: https://the-internet.herokuapp.com/drag_and_drop

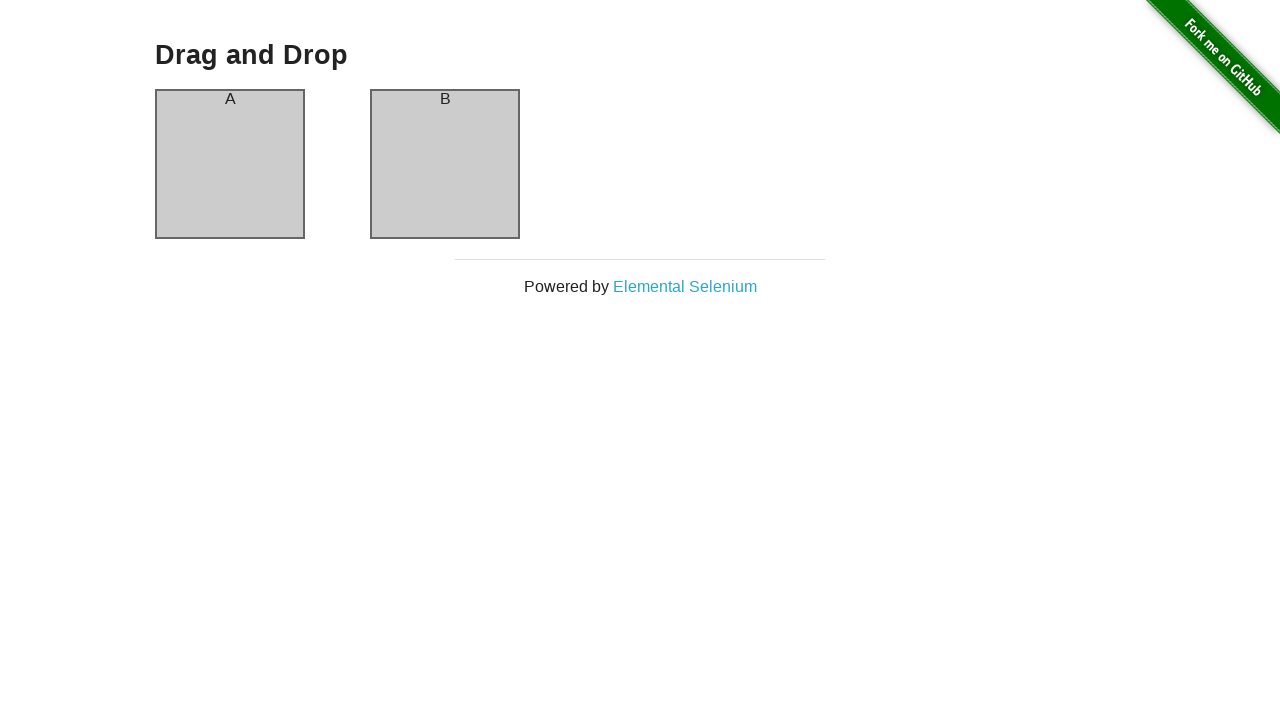

Waited for column A element to be visible
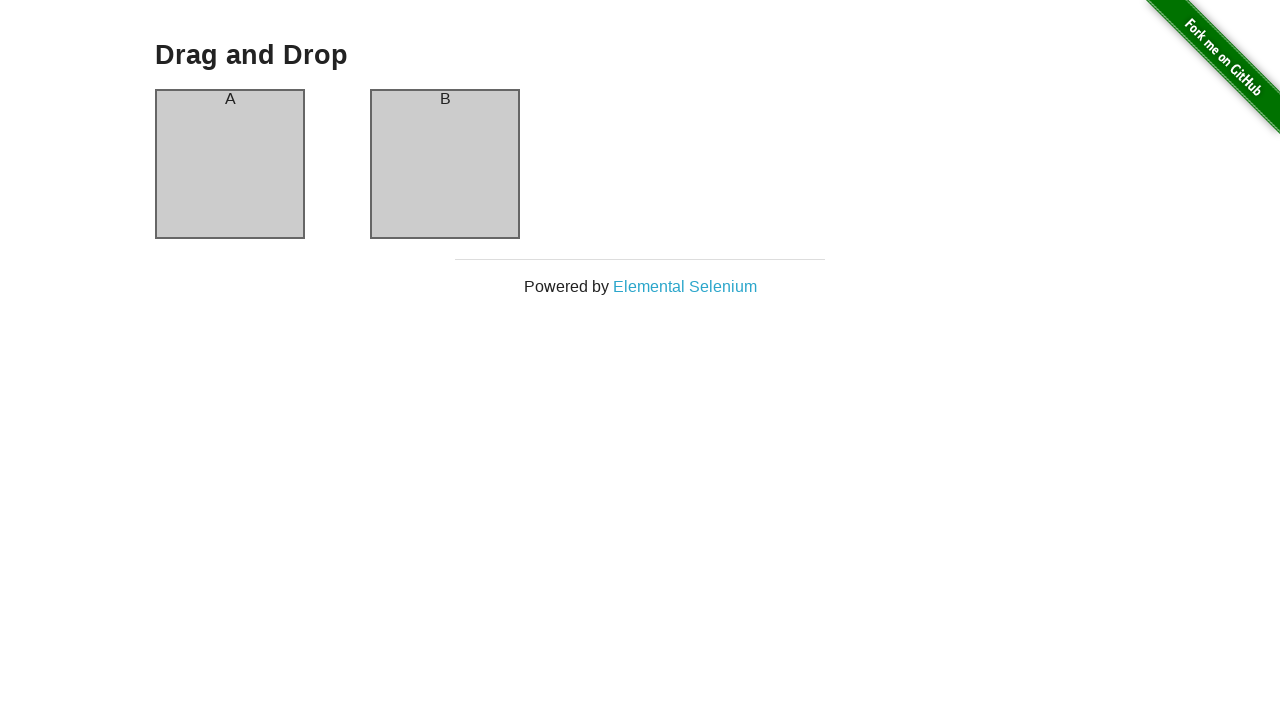

Waited for column B element to be visible
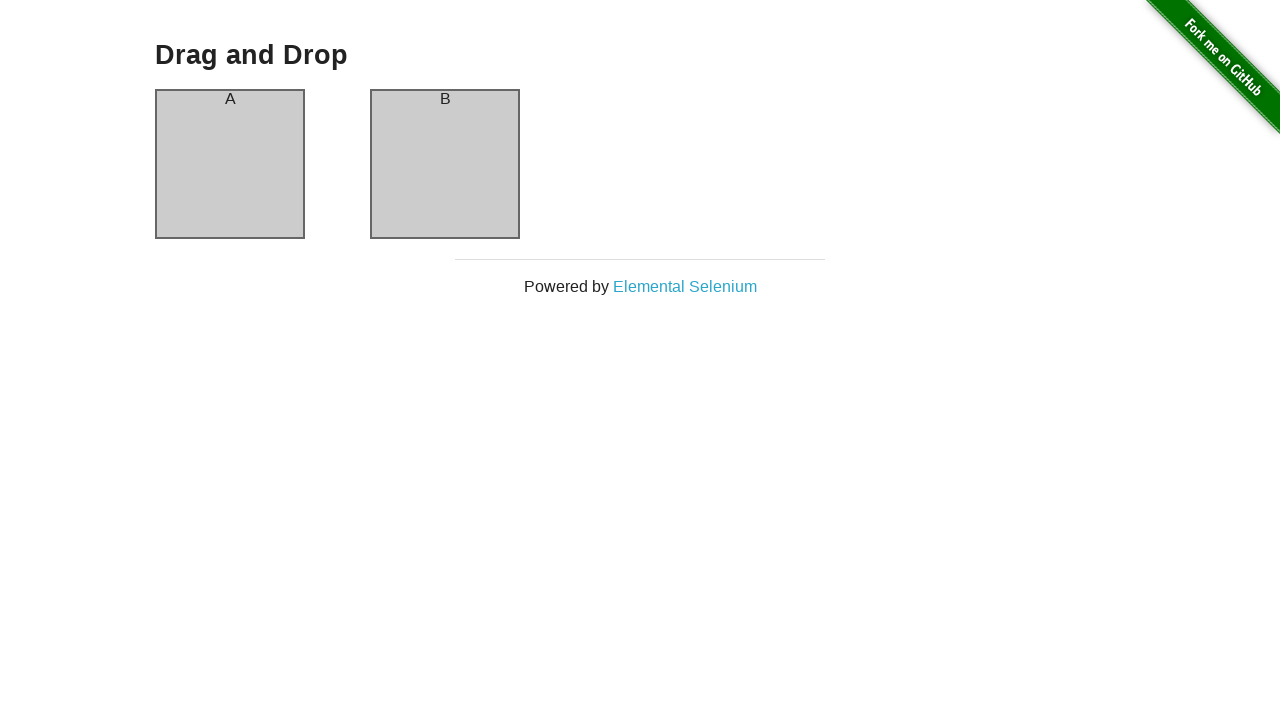

Located column A element for dragging
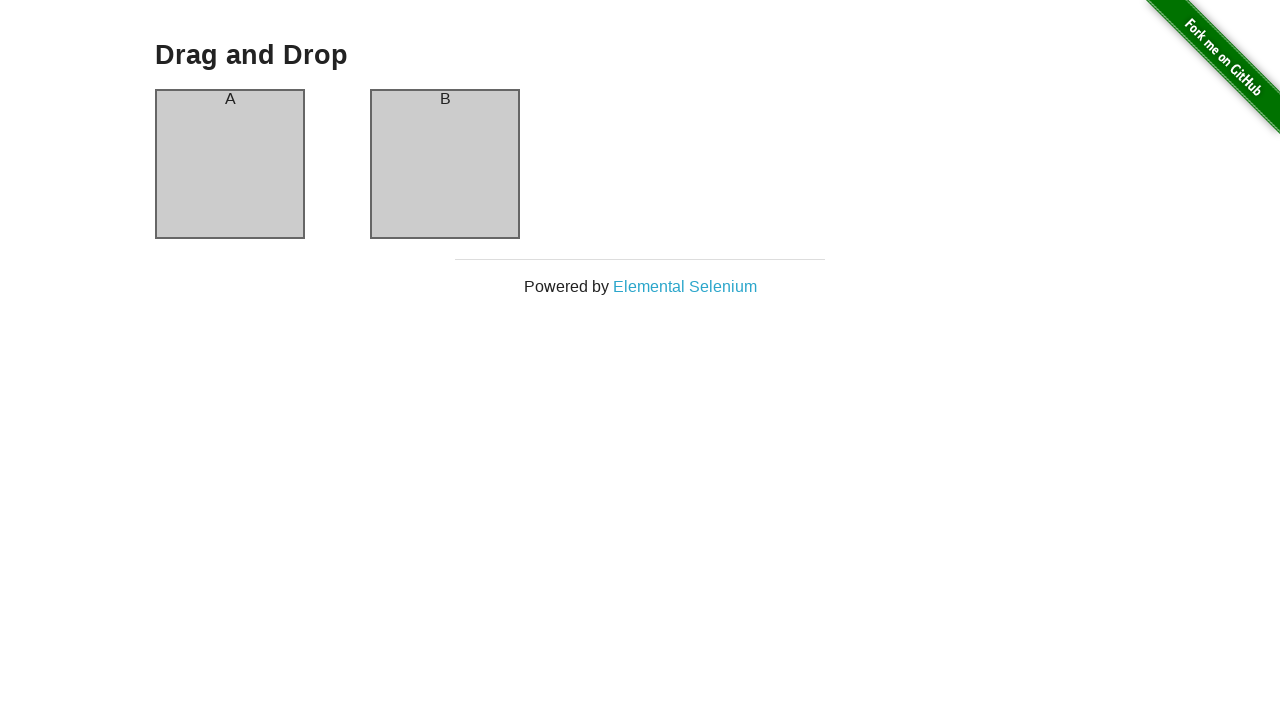

Located column B element as drop target
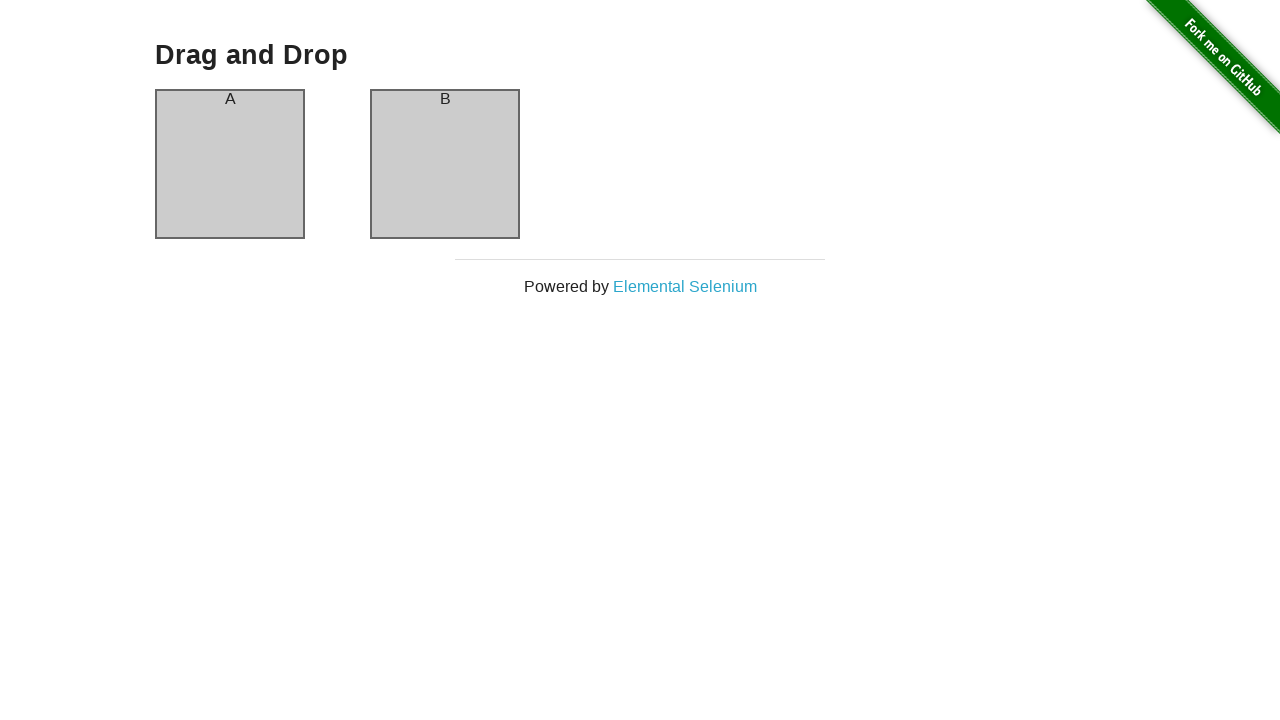

Dragged element from column A to column B at (445, 164)
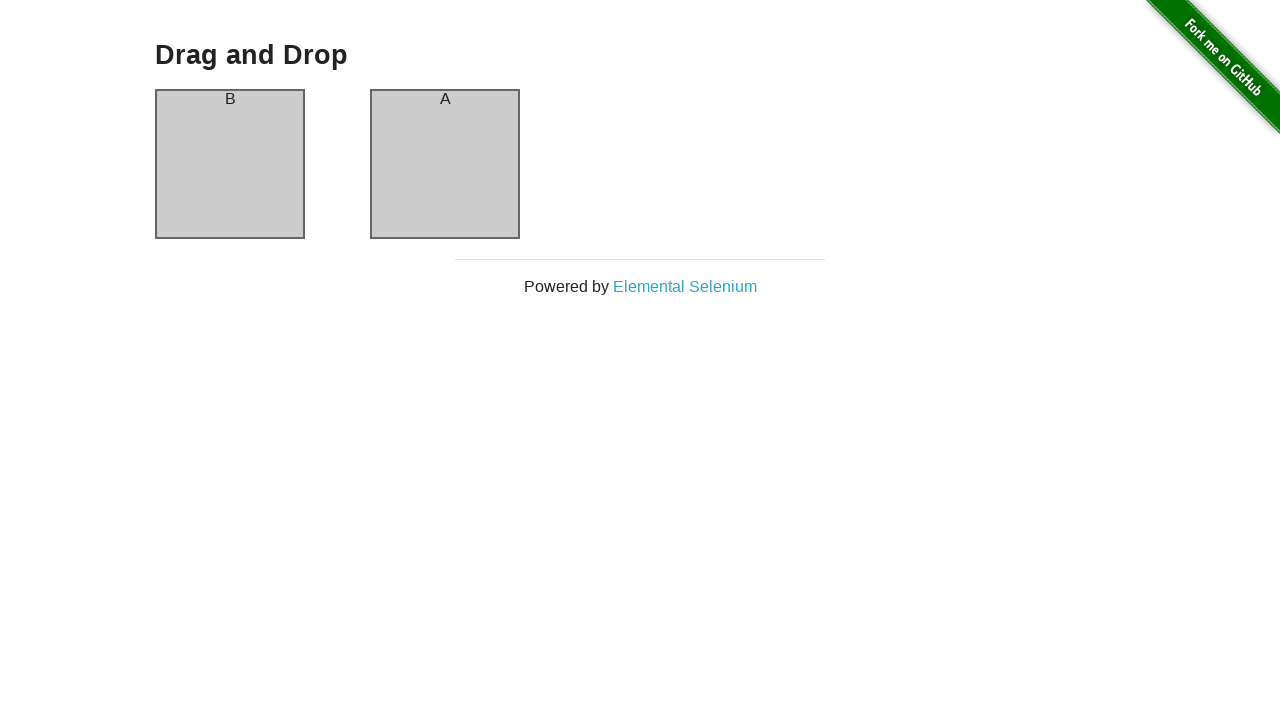

Waited 1000ms for drag and drop animation to complete
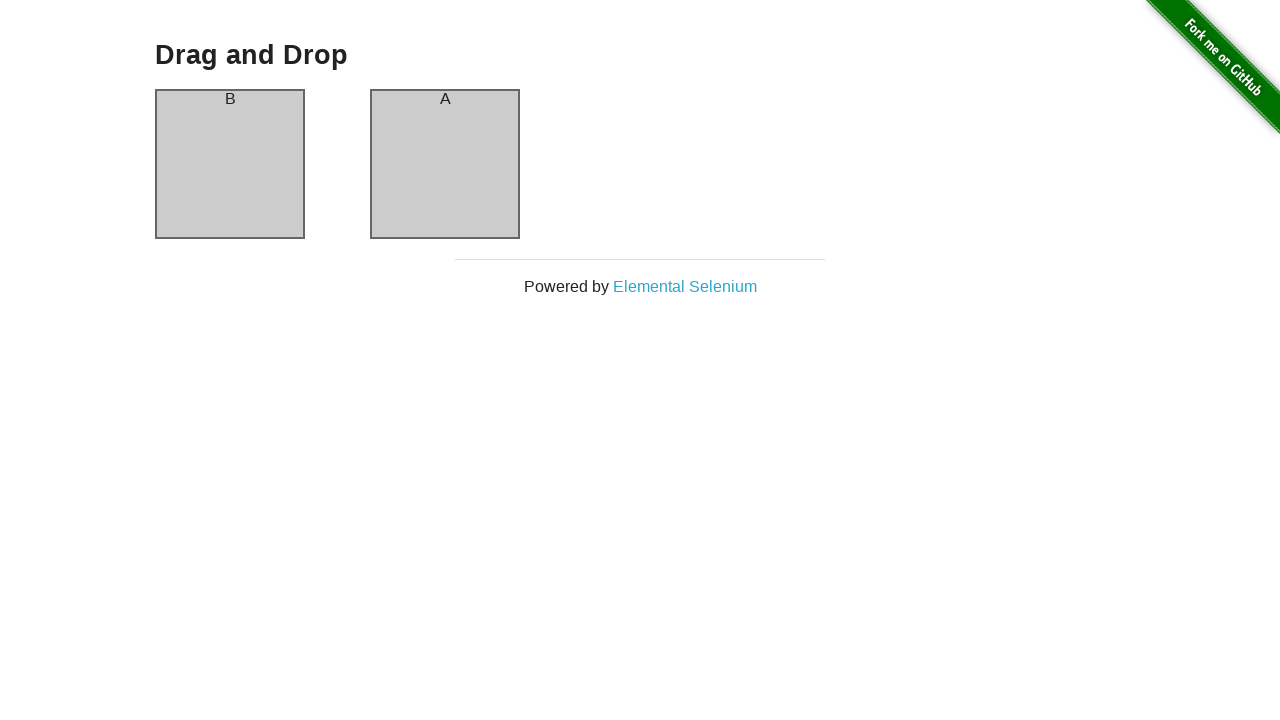

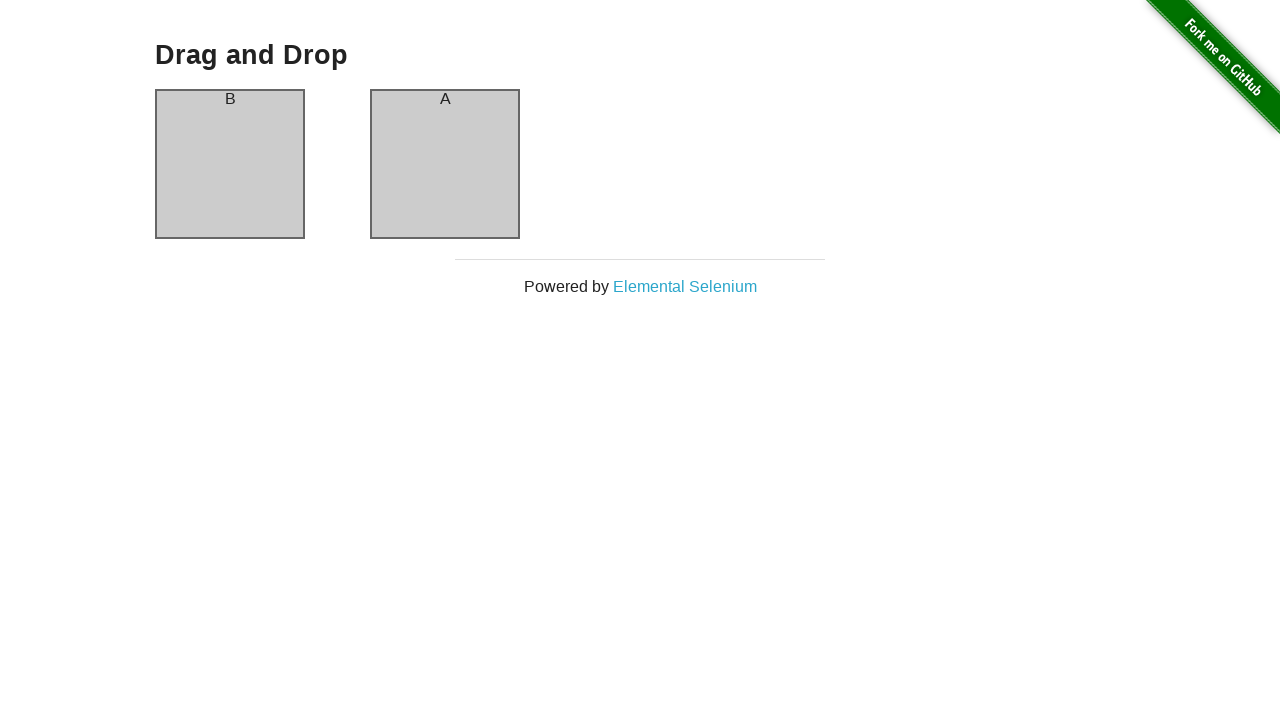